Tests navigation to the New User Registration page by clicking the registration link on the CMS portal and verifying the URL changes.

Starting URL: https://portaldev.cms.gov/portal/

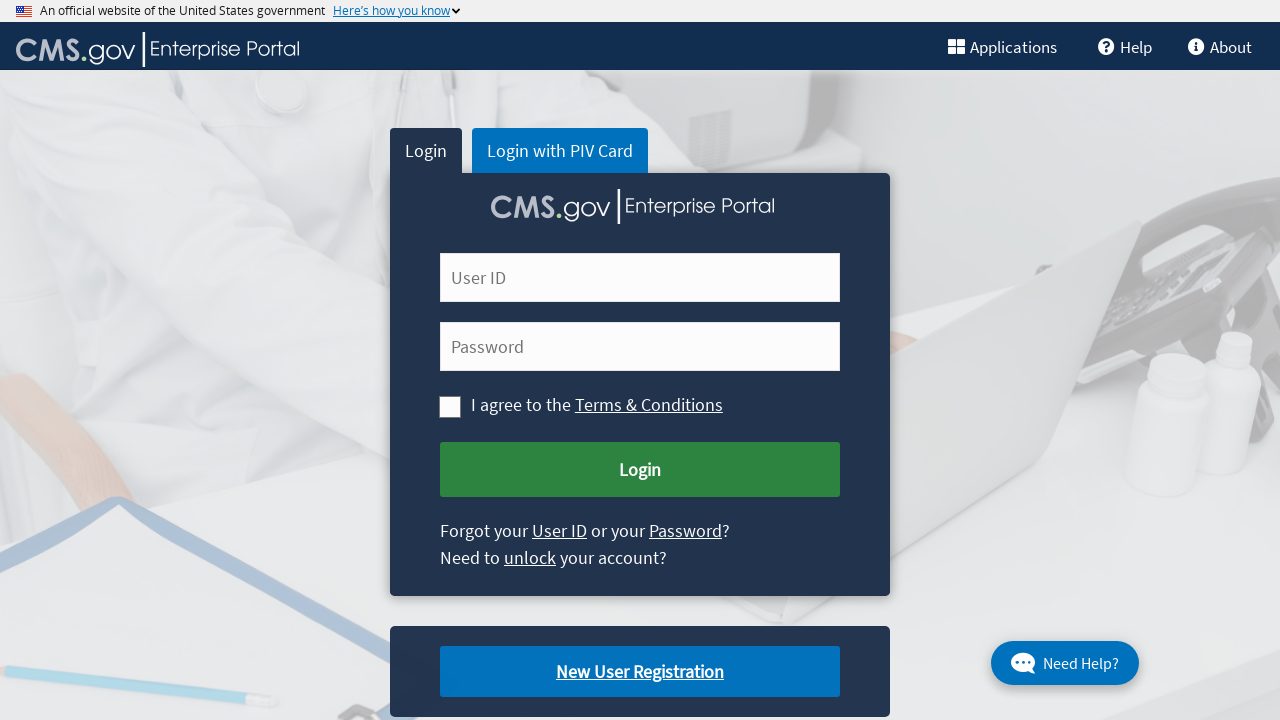

Clicked on 'New User Registration' link at (640, 672) on xpath=//a[text()='New User Registration']
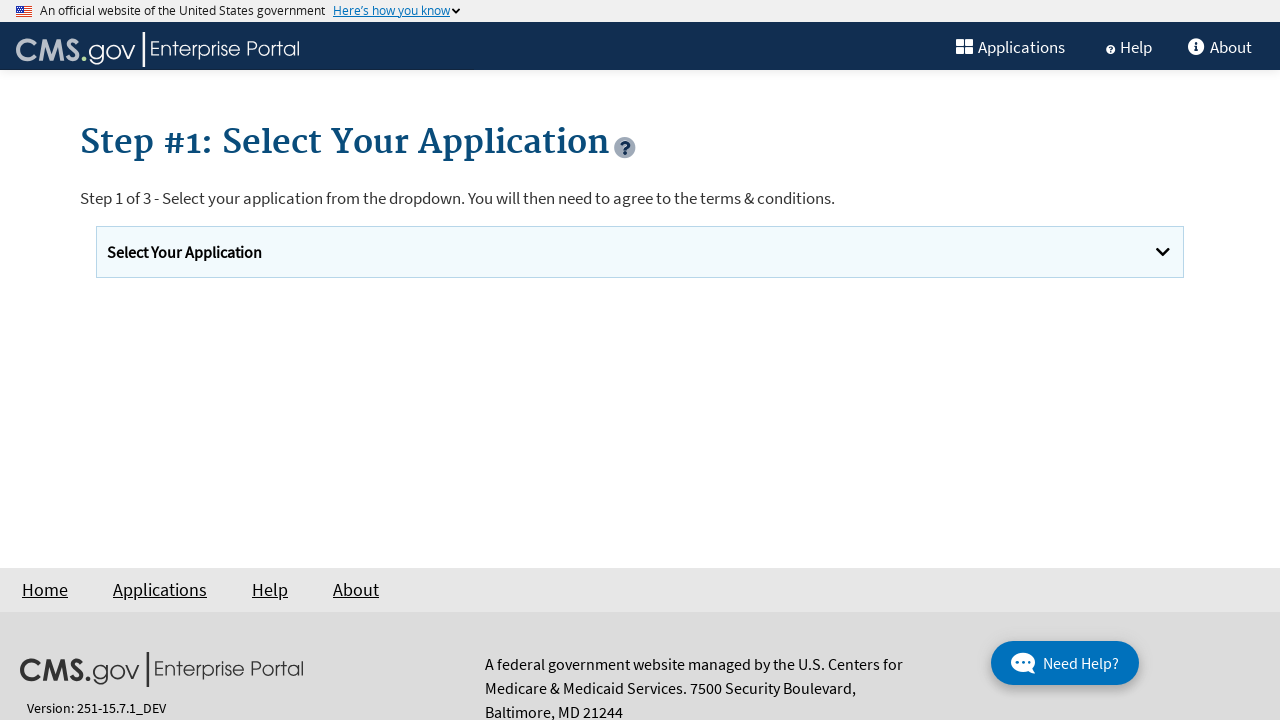

Waited for network idle - navigation complete
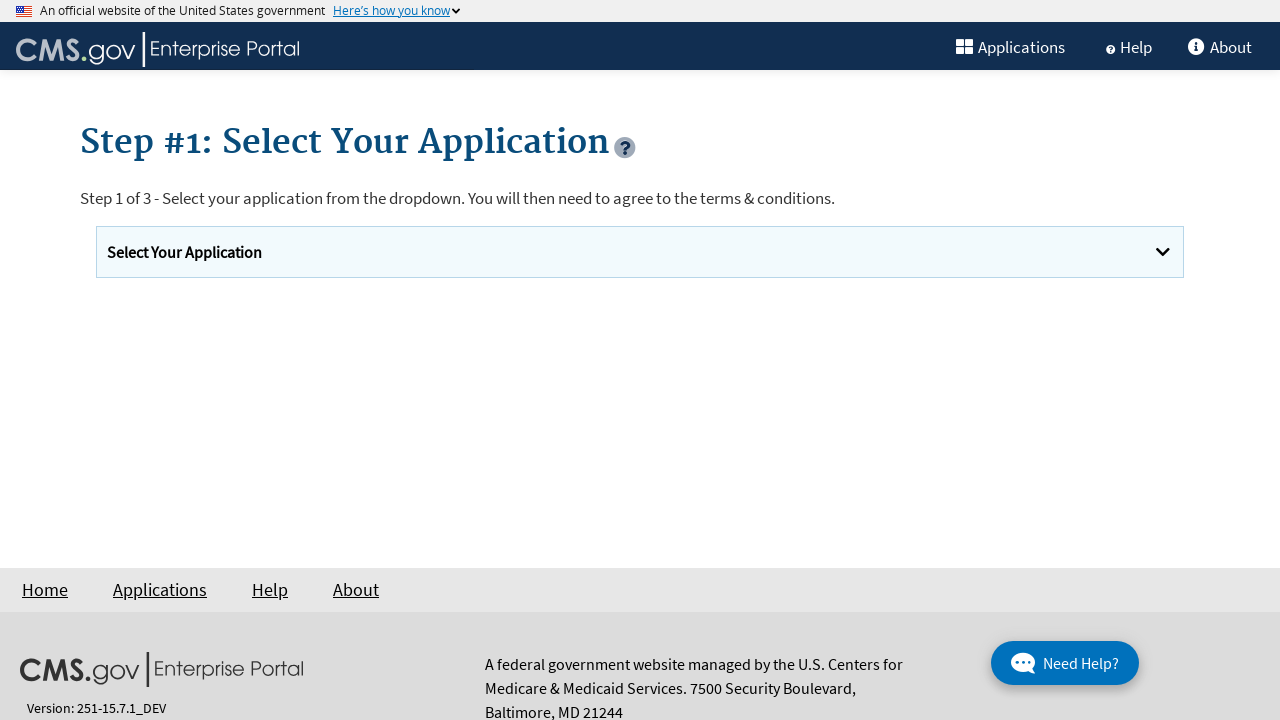

Verified URL changed to: https://portaldev.cms.gov/portal/newuserregistration
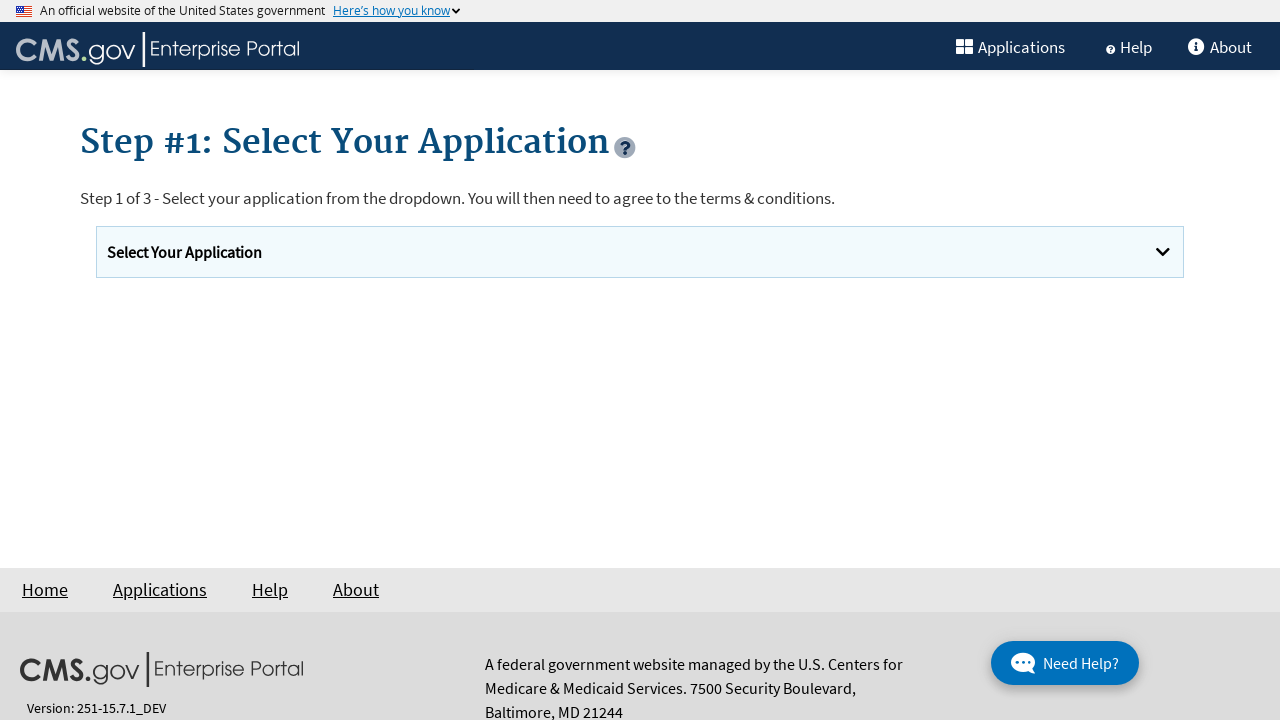

Printed current URL: https://portaldev.cms.gov/portal/newuserregistration
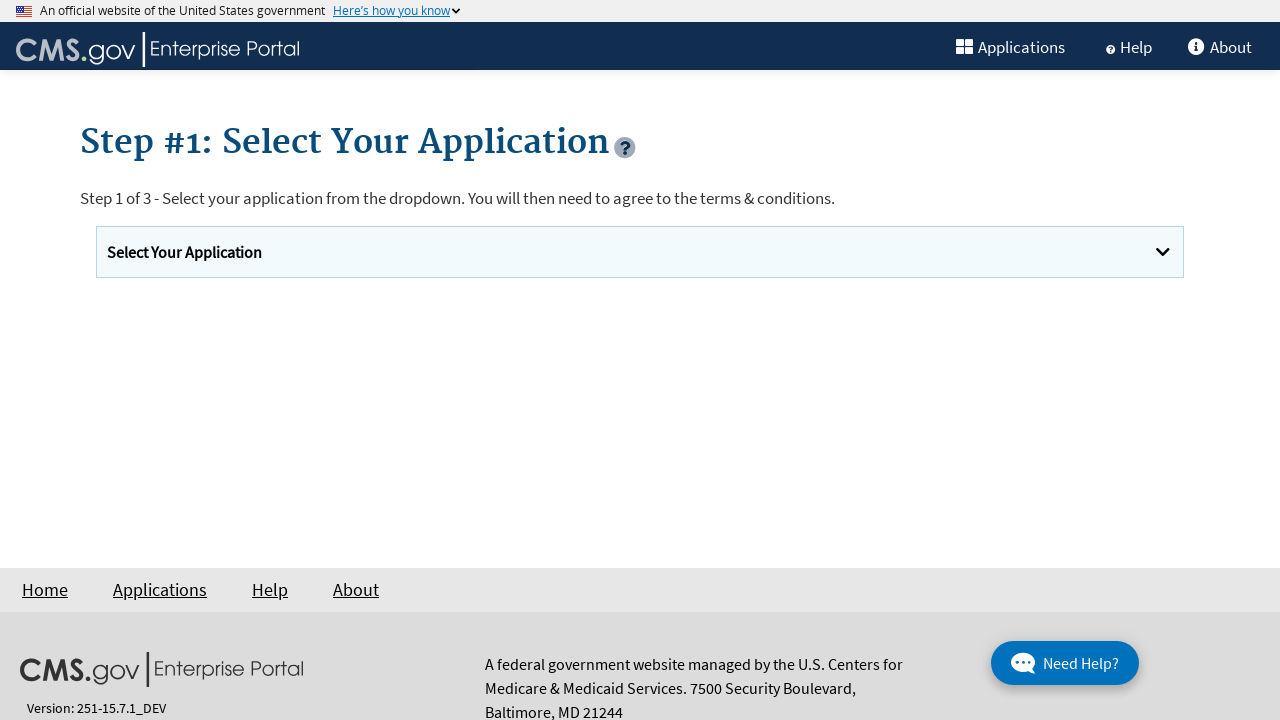

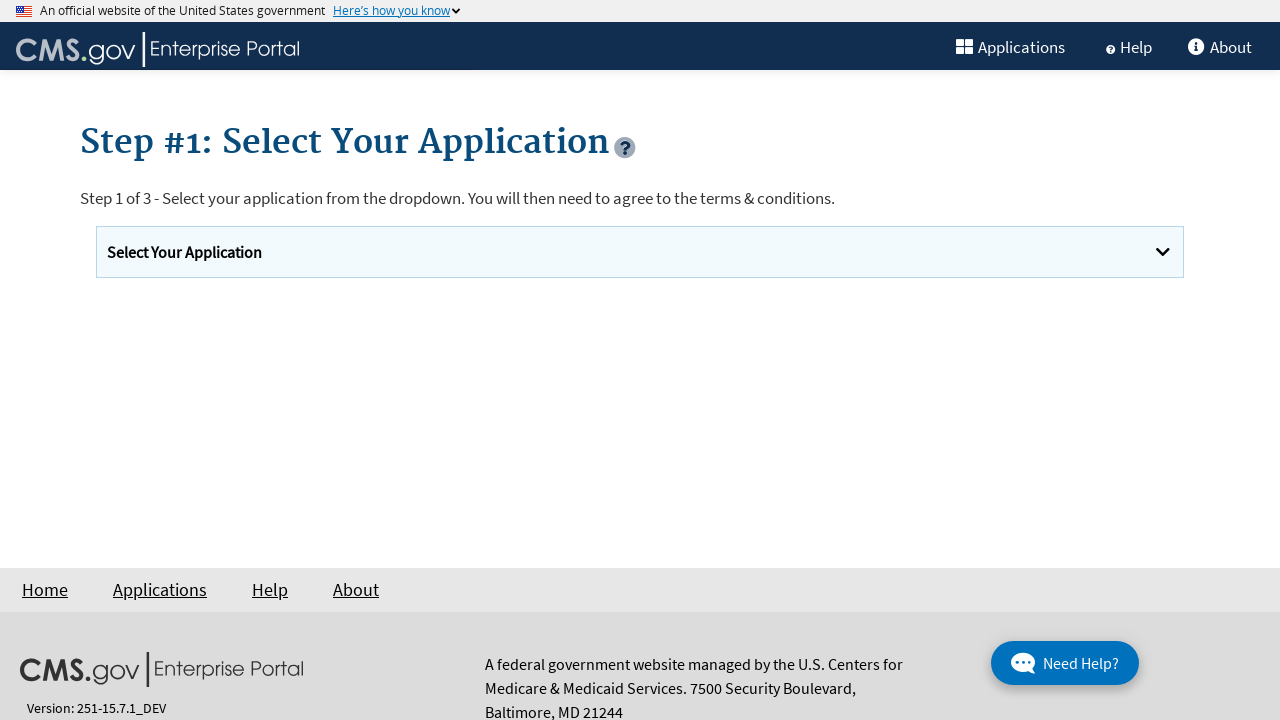